Tests a registration form by filling in required fields (name, email, phone, address) and submitting, then verifies the success message appears.

Starting URL: https://suninjuly.github.io/registration1.html

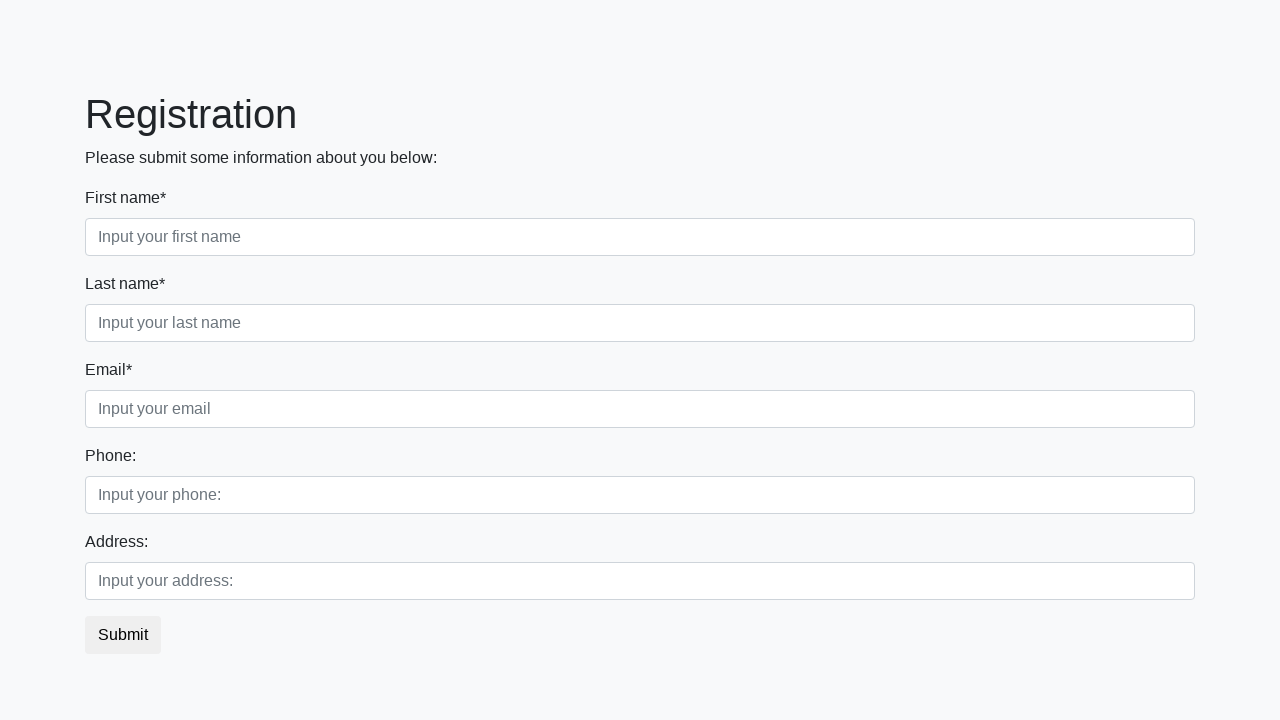

Navigated to registration form page
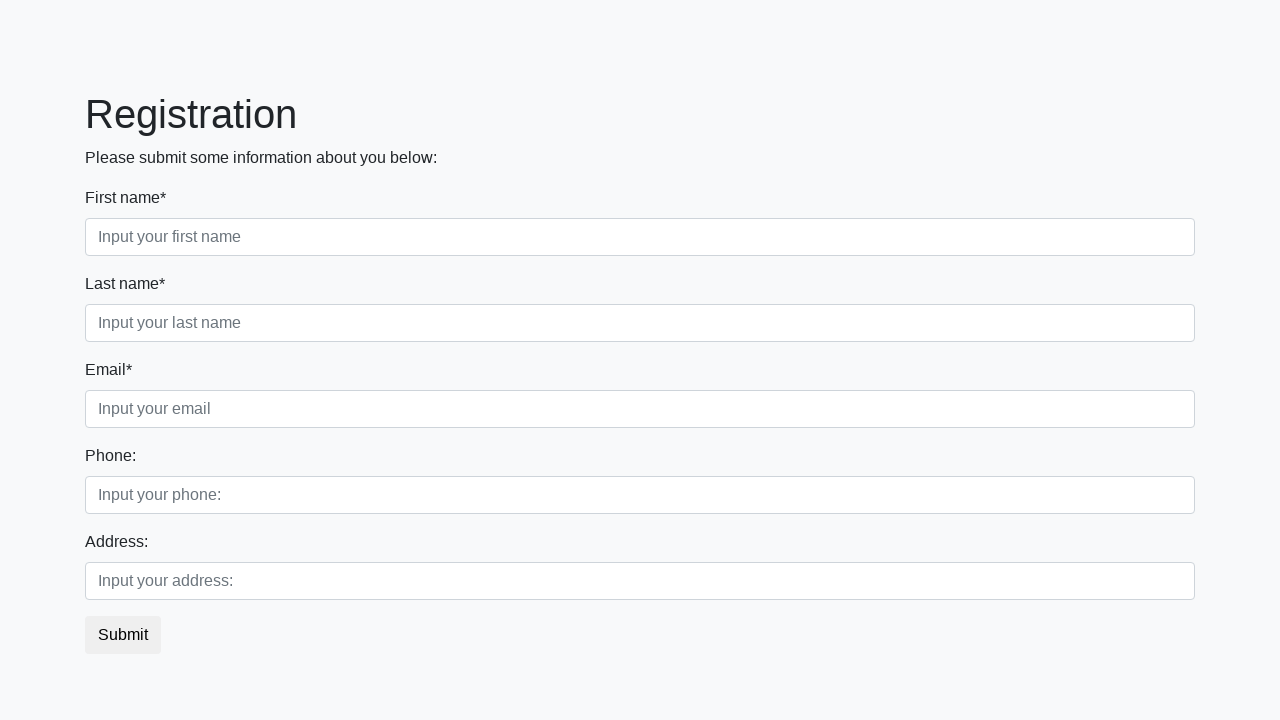

Filled first name field with 'Ivan' on .first:required
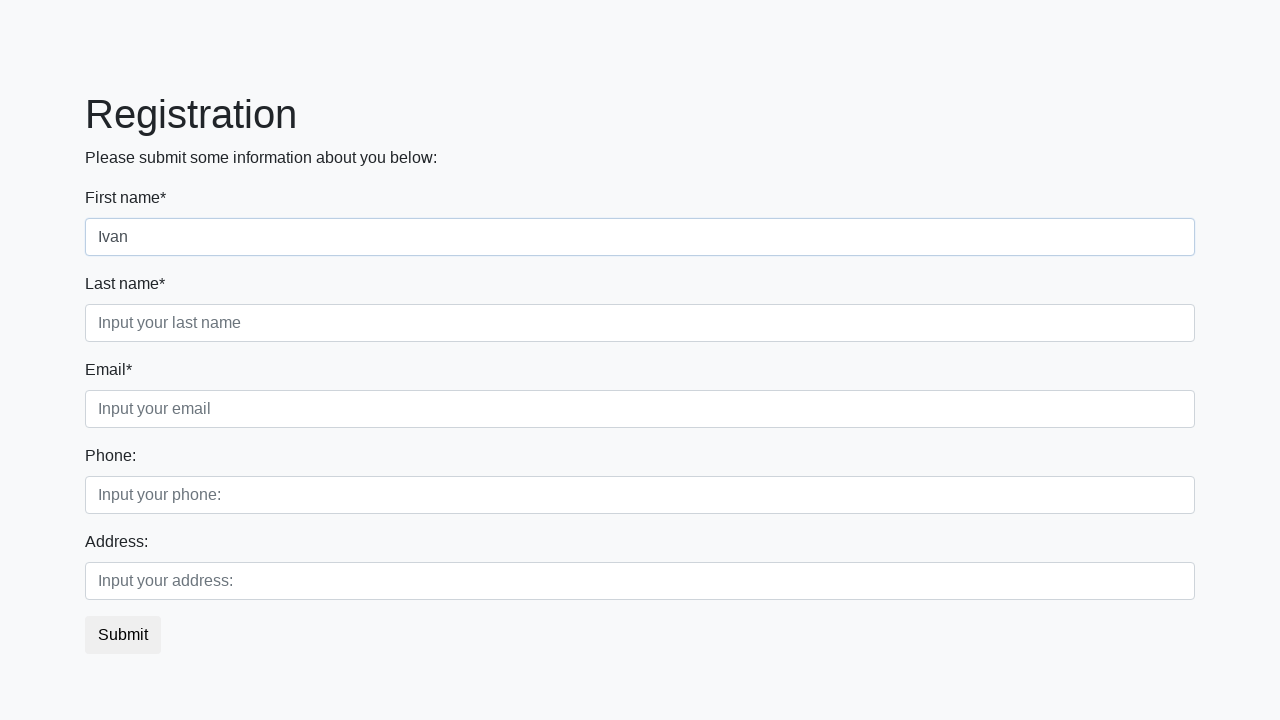

Filled last name field with 'Petrov' on .second:required
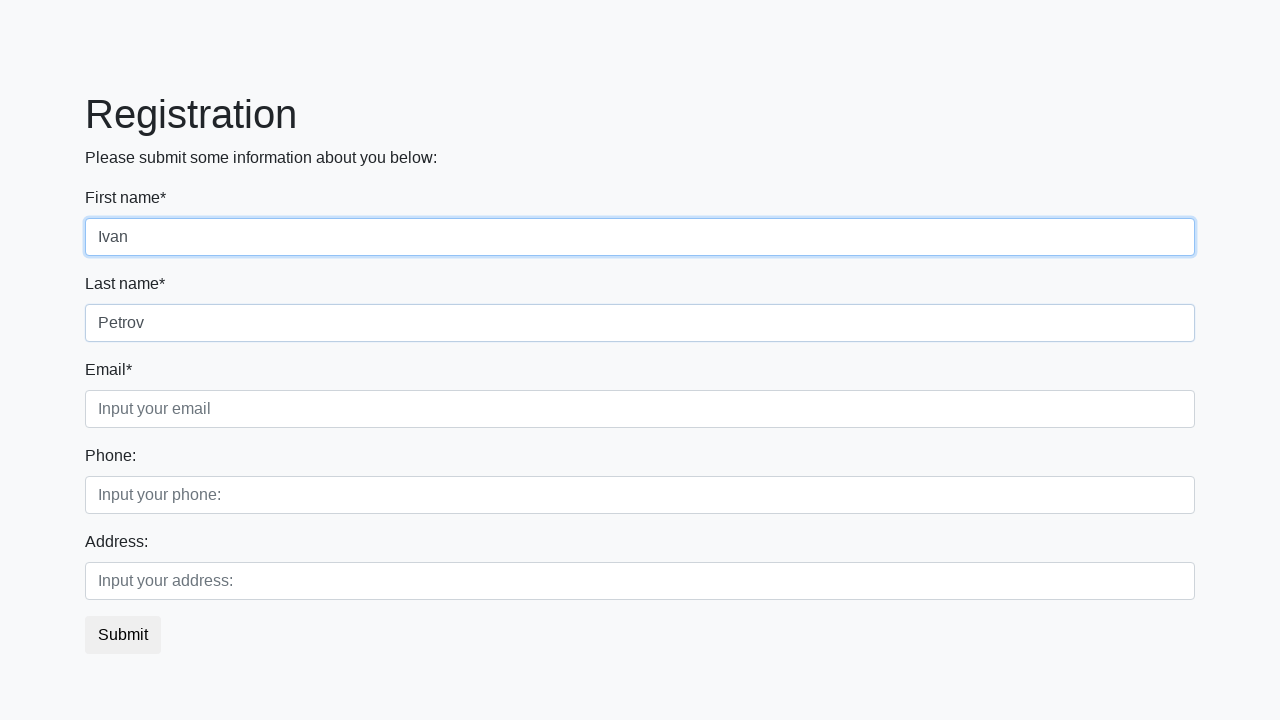

Filled email field with 'Petrov@gmail.com' on .third:required
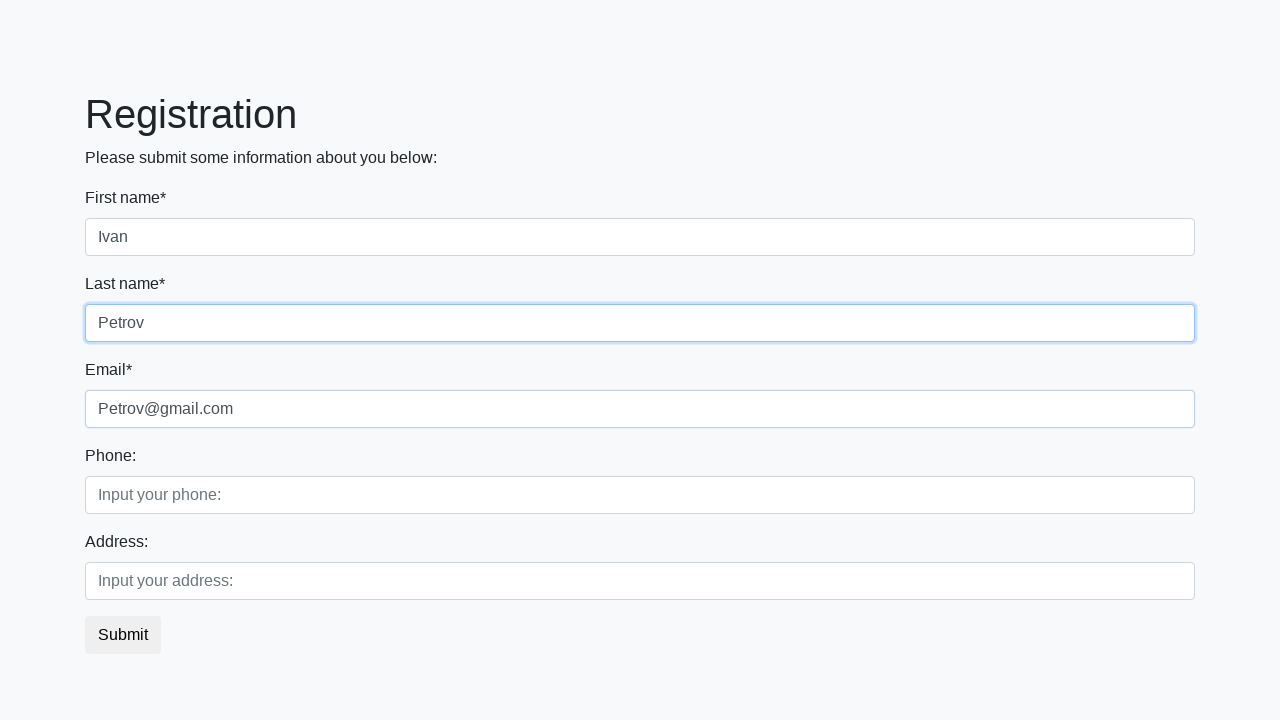

Filled phone field with '89994447788' on .second_block .first_class .form-control.first
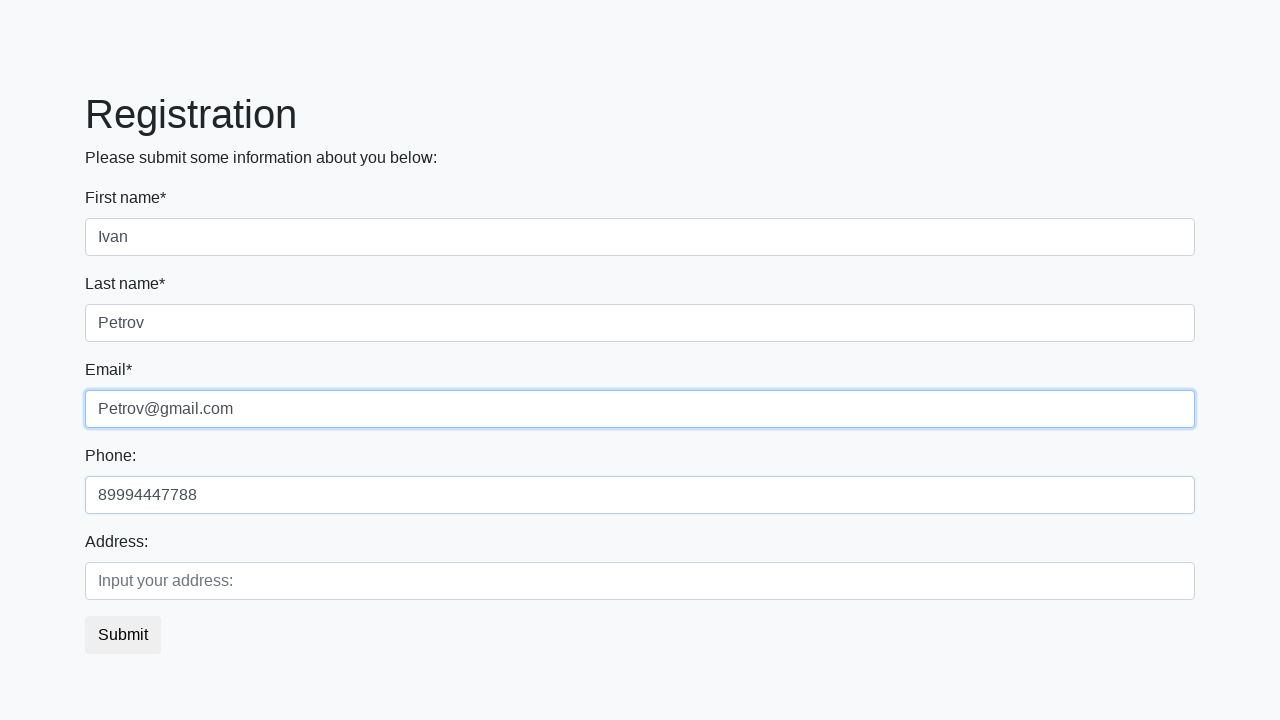

Filled address field with 'Russia, Ufa' on .second_block .second_class .form-control.second
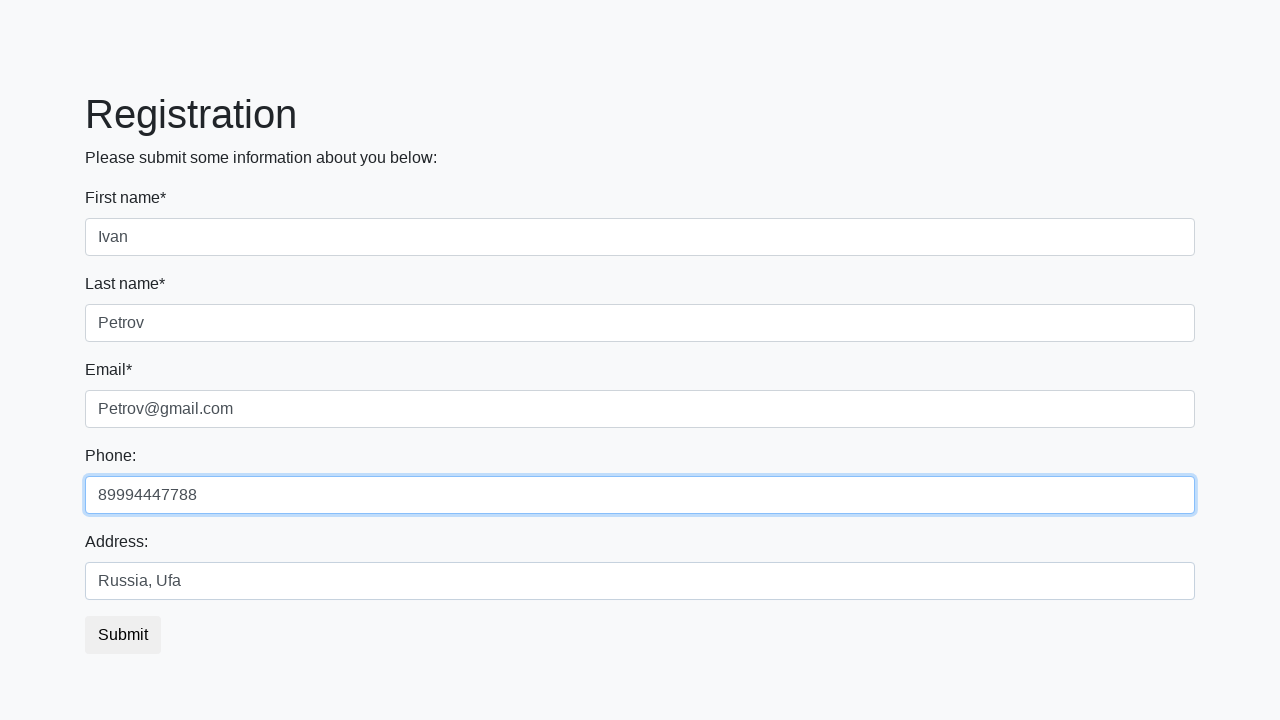

Clicked submit button to register at (123, 635) on button.btn
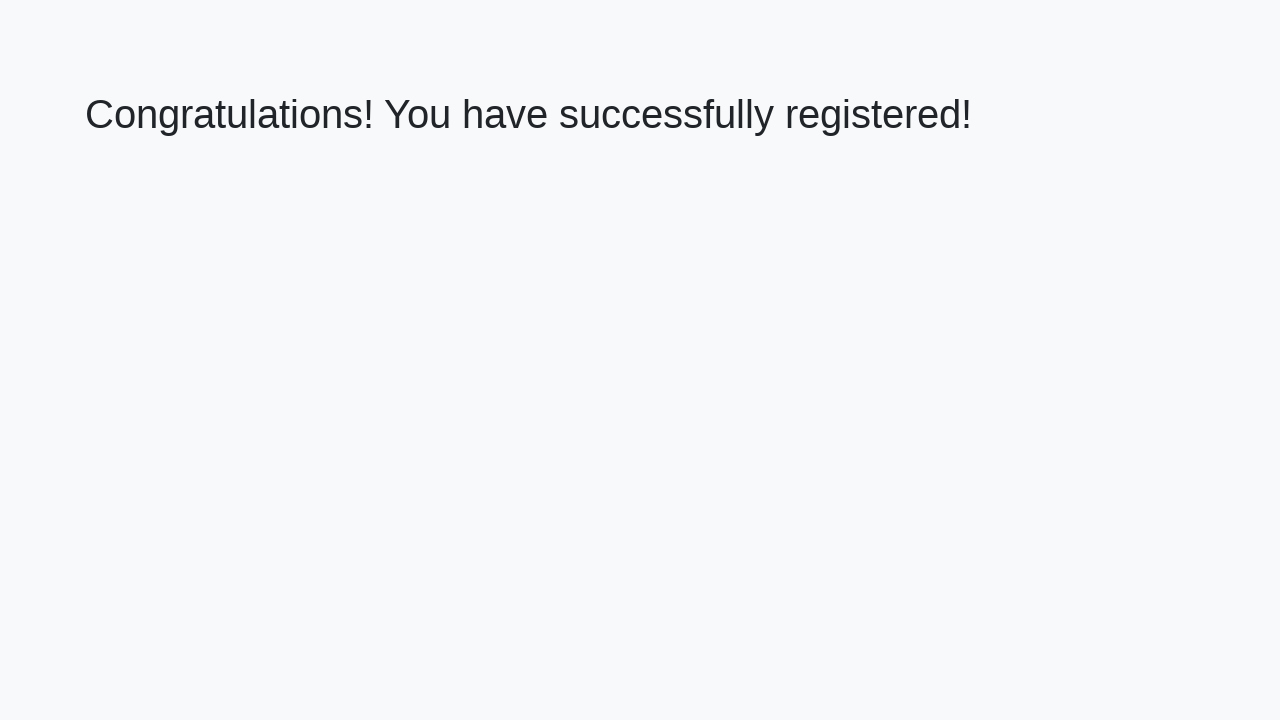

Success message appeared on page
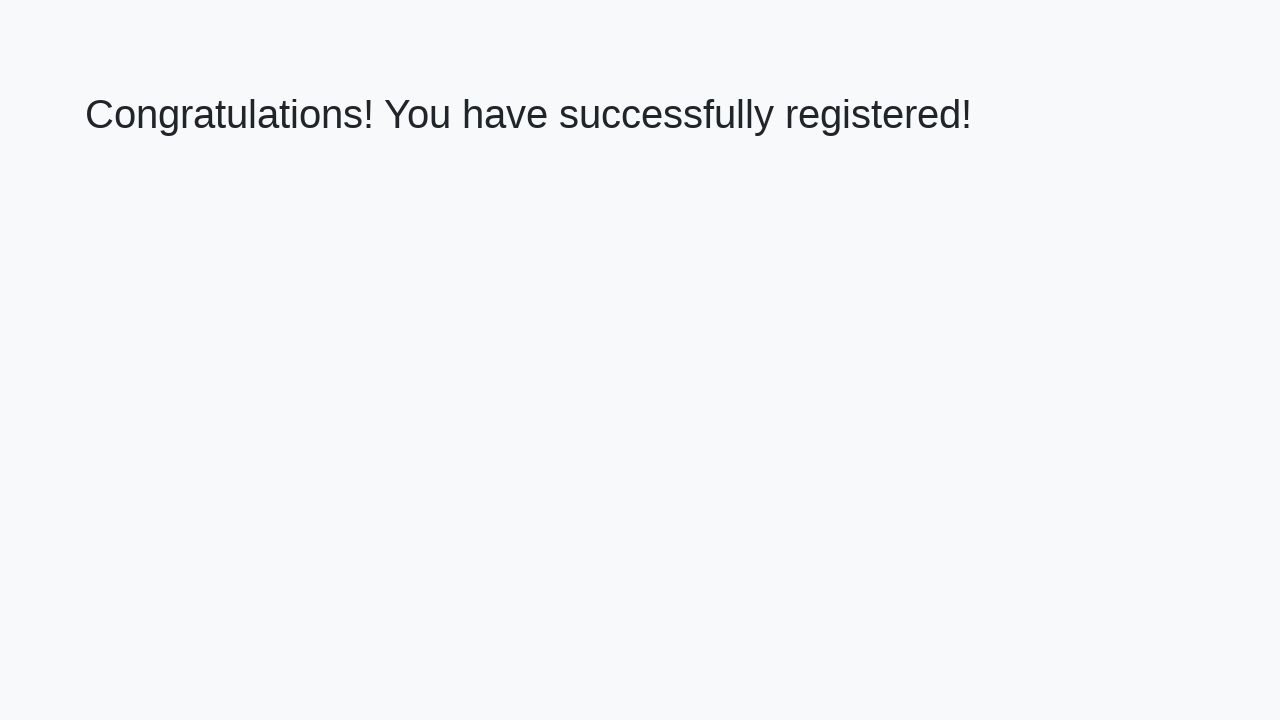

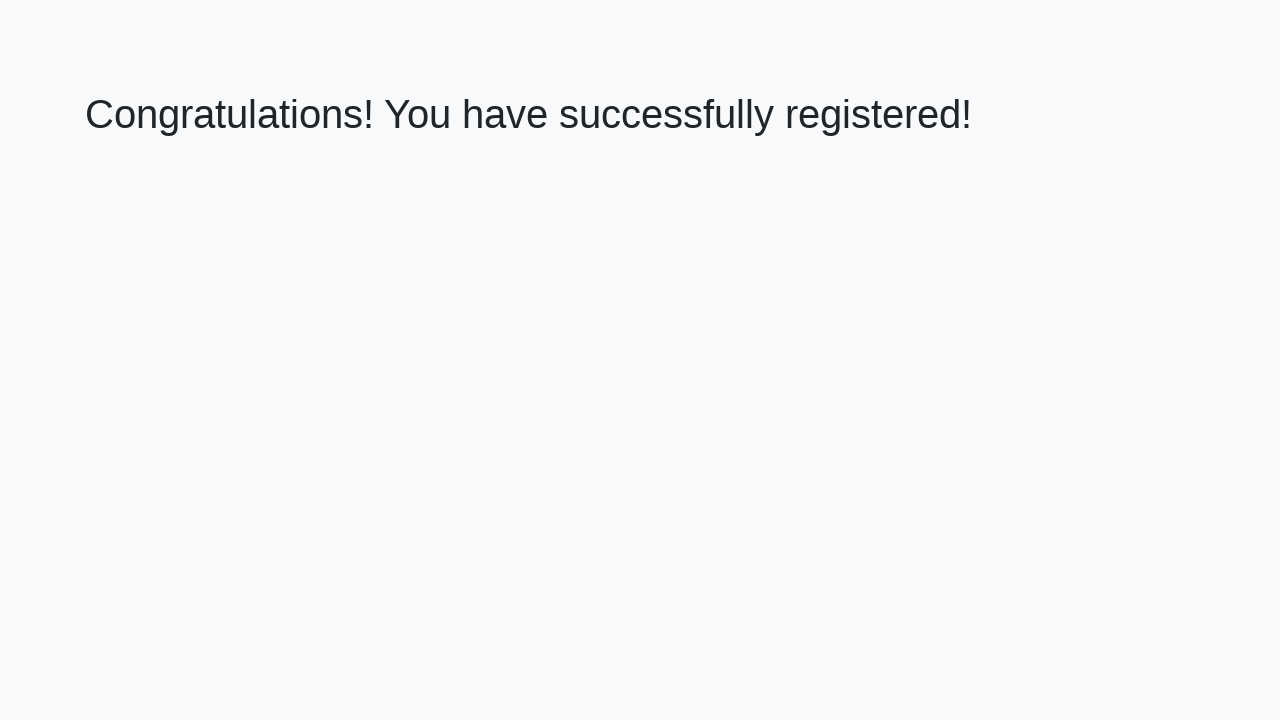